Navigates through a multi-level dropdown menu on a training website by hovering over Courses, then Oracle, and finally clicking on SQL Certification Training

Starting URL: http://greenstech.in/selenium-course-content.html

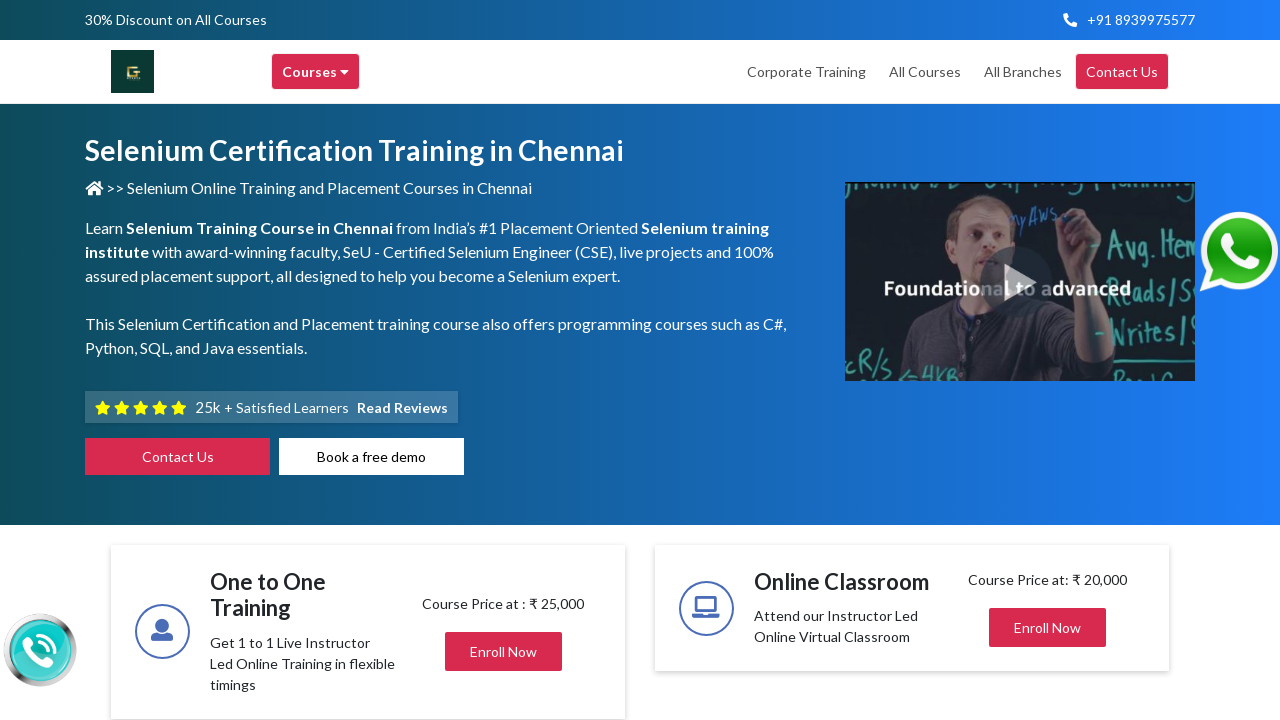

Hovered over Courses menu item at (316, 72) on div[title='Courses']
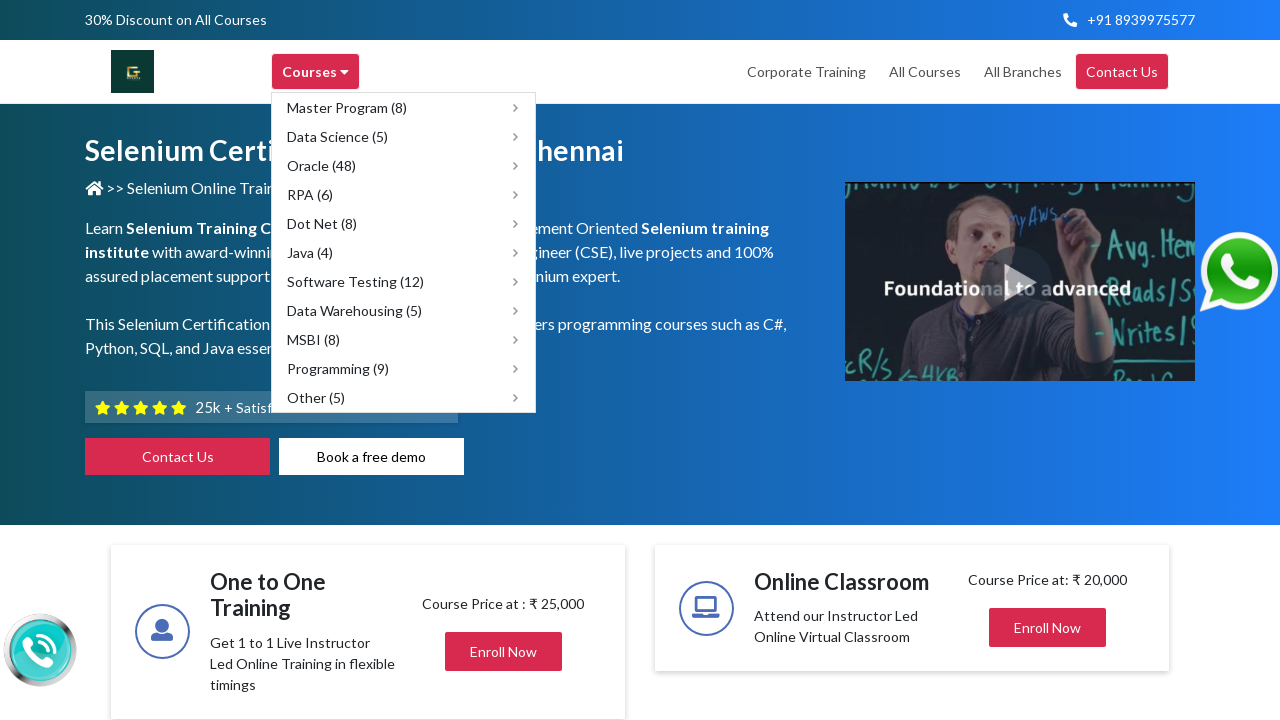

Hovered over Oracle (48) submenu item at (322, 166) on xpath=//span[text()='Oracle (48)']
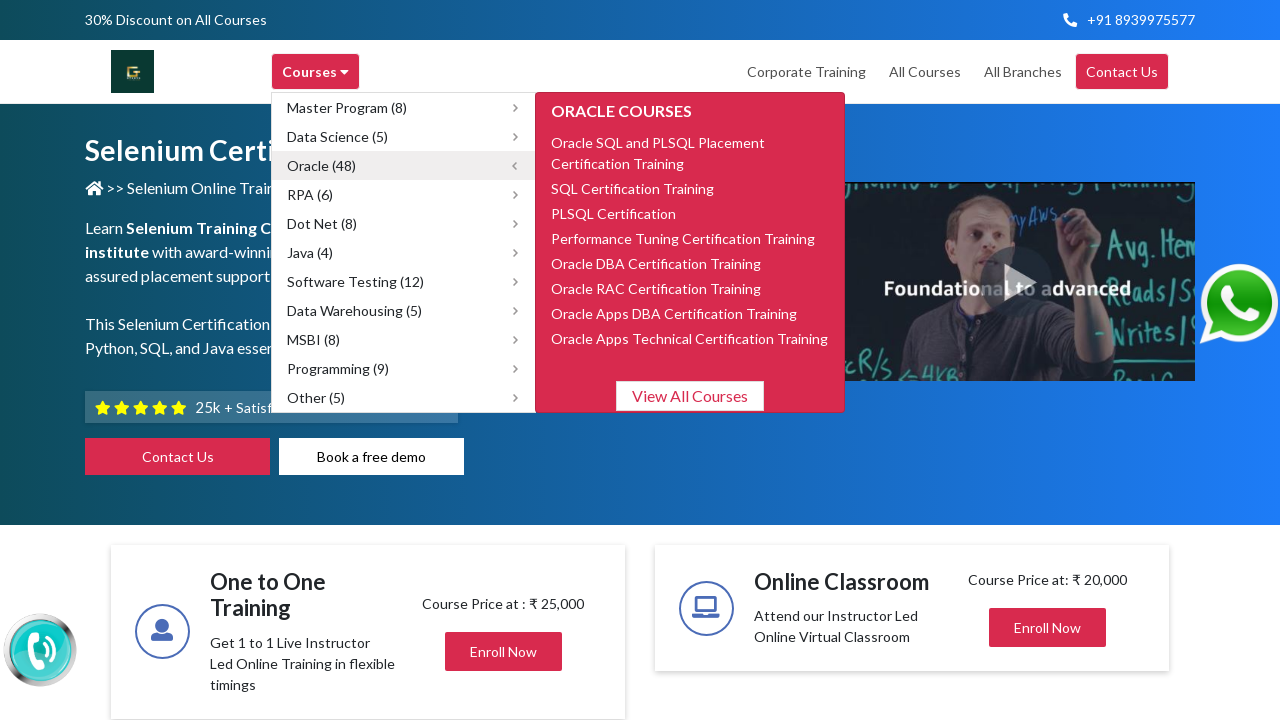

Hovered over SQL Certification Training item at (632, 188) on xpath=//span[text()='SQL Certification Training']
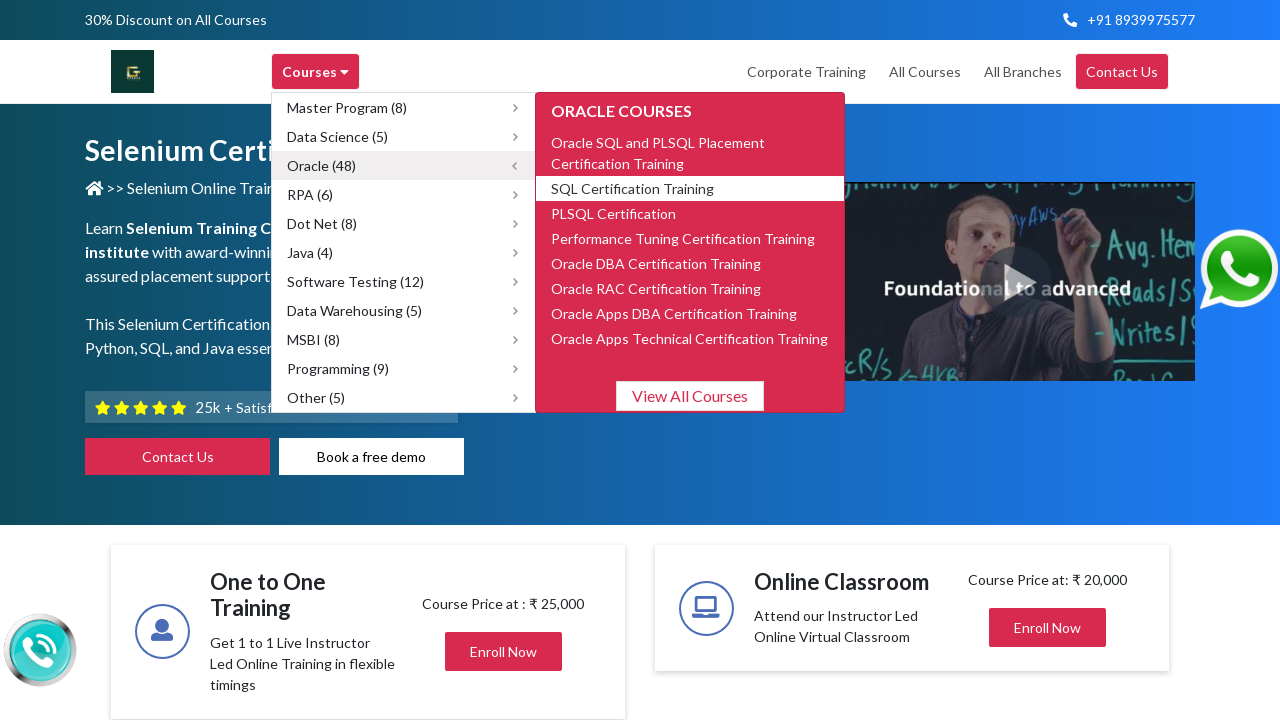

Clicked on SQL Certification Training to navigate to the course page at (632, 188) on xpath=//span[text()='SQL Certification Training']
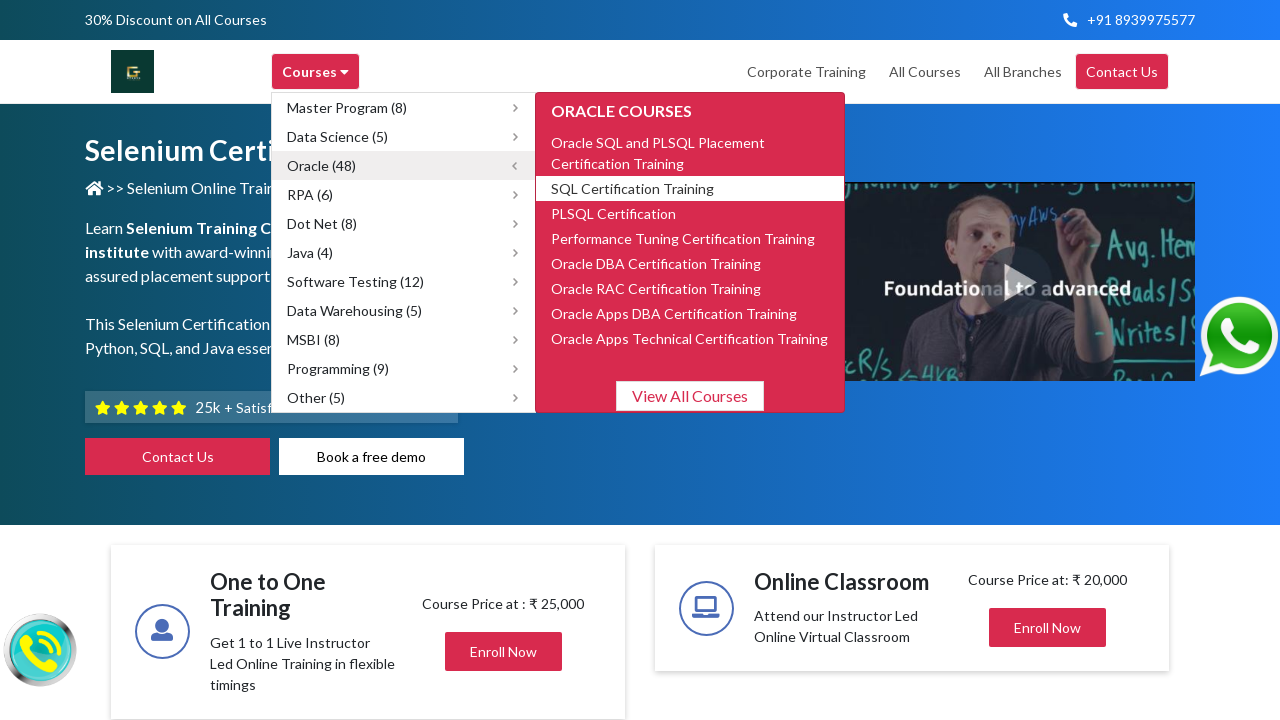

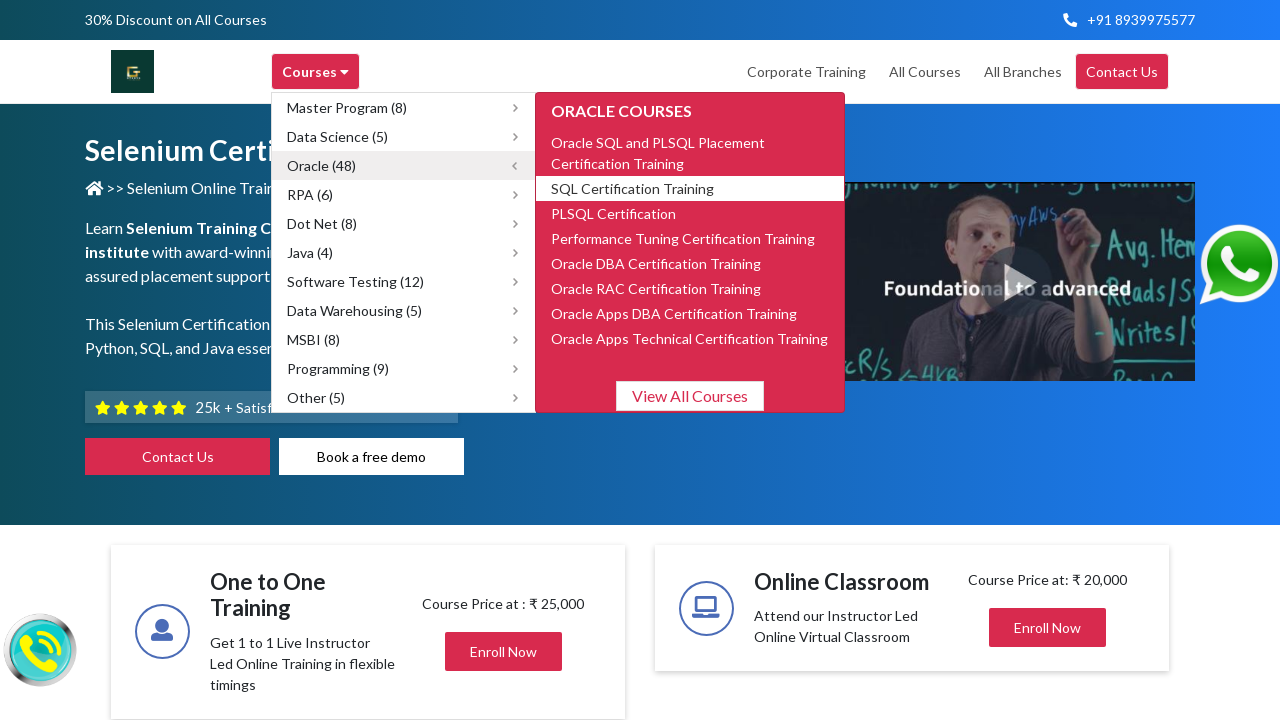